Tests iframe interaction by navigating to Oracle Java documentation and clicking on a link within a frame element

Starting URL: https://docs.oracle.com/javase/8/docs/api/

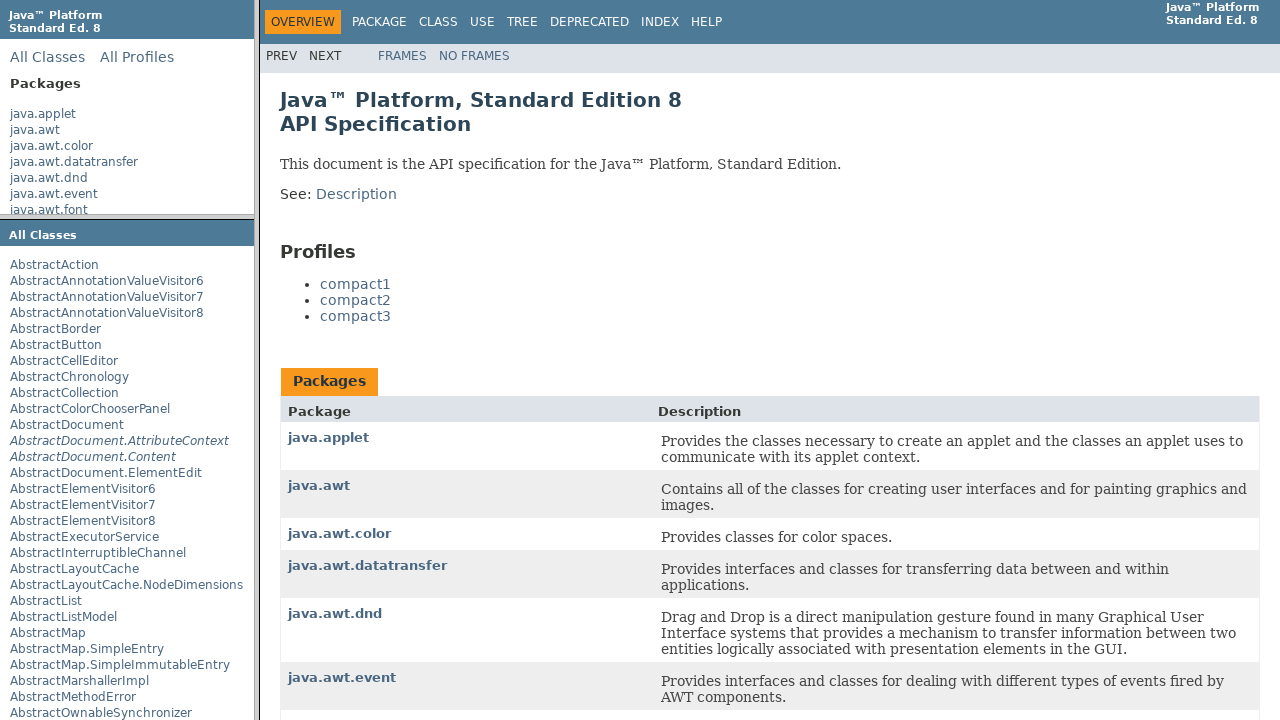

Navigated to Oracle Java documentation
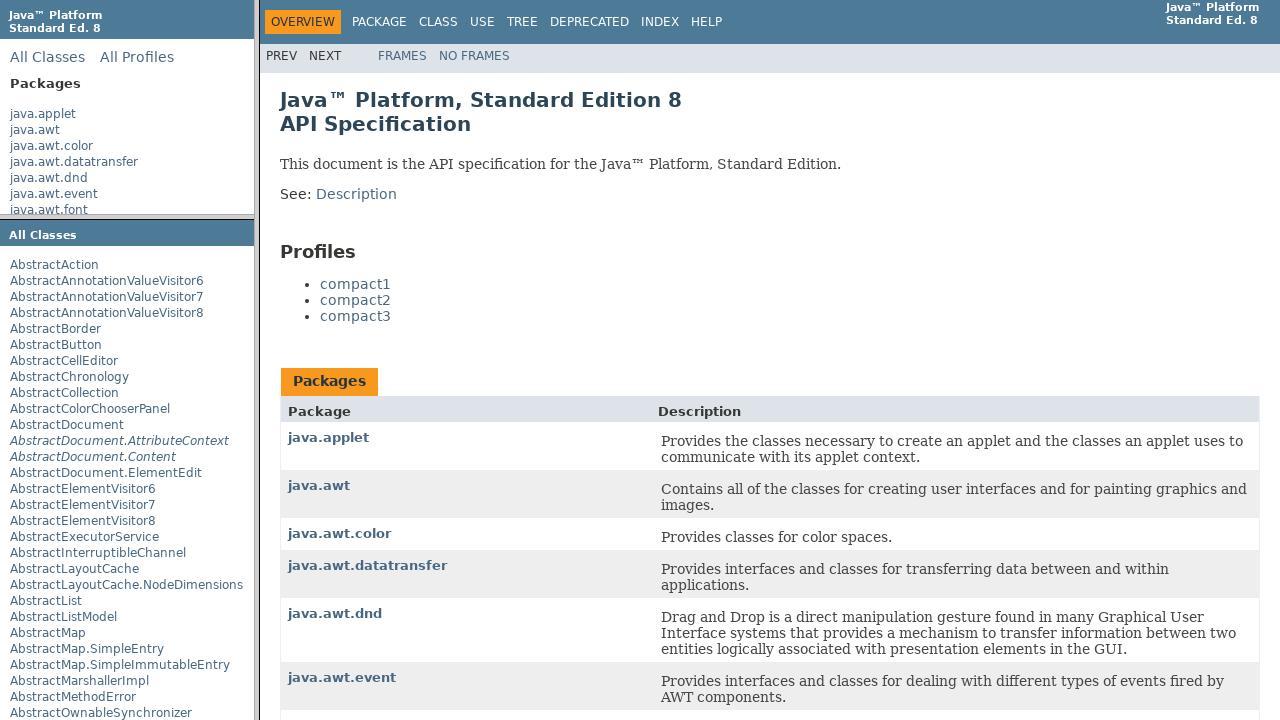

Located iframe with name 'packageListFrame'
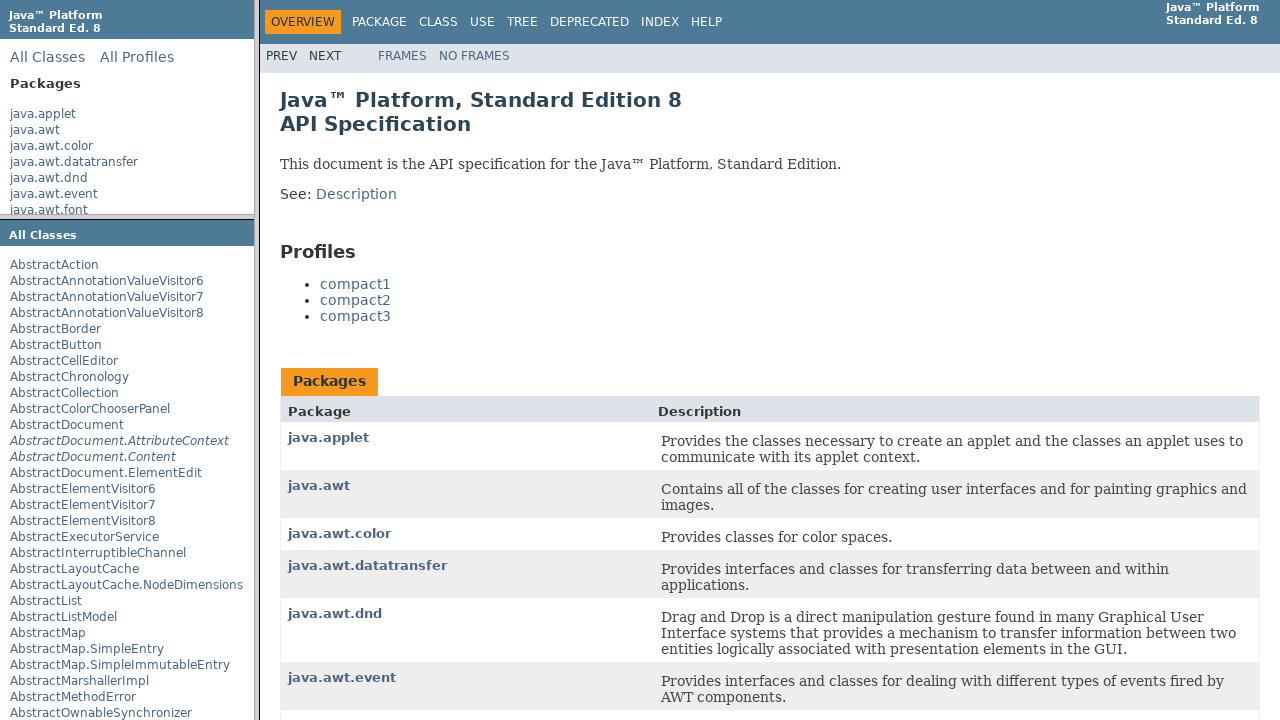

Clicked on 'java.applet' link within the iframe at (43, 114) on xpath=//frame[@name='packageListFrame'] >> internal:control=enter-frame >> xpath
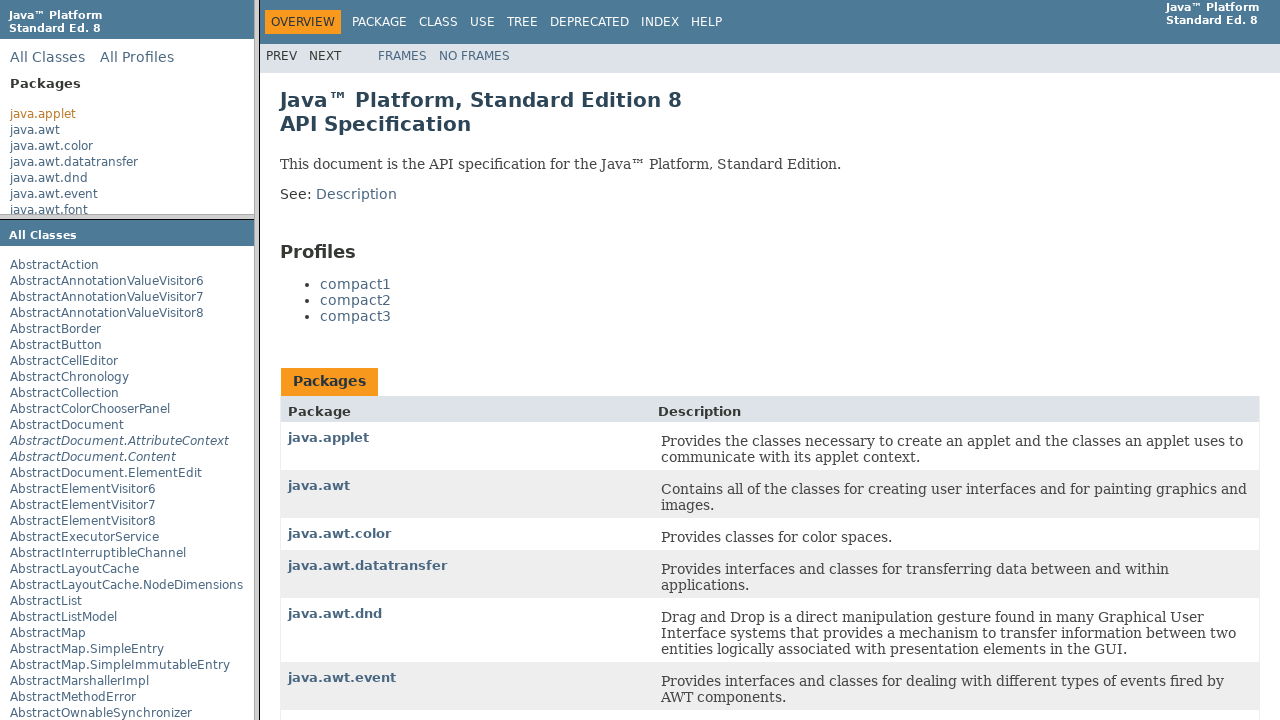

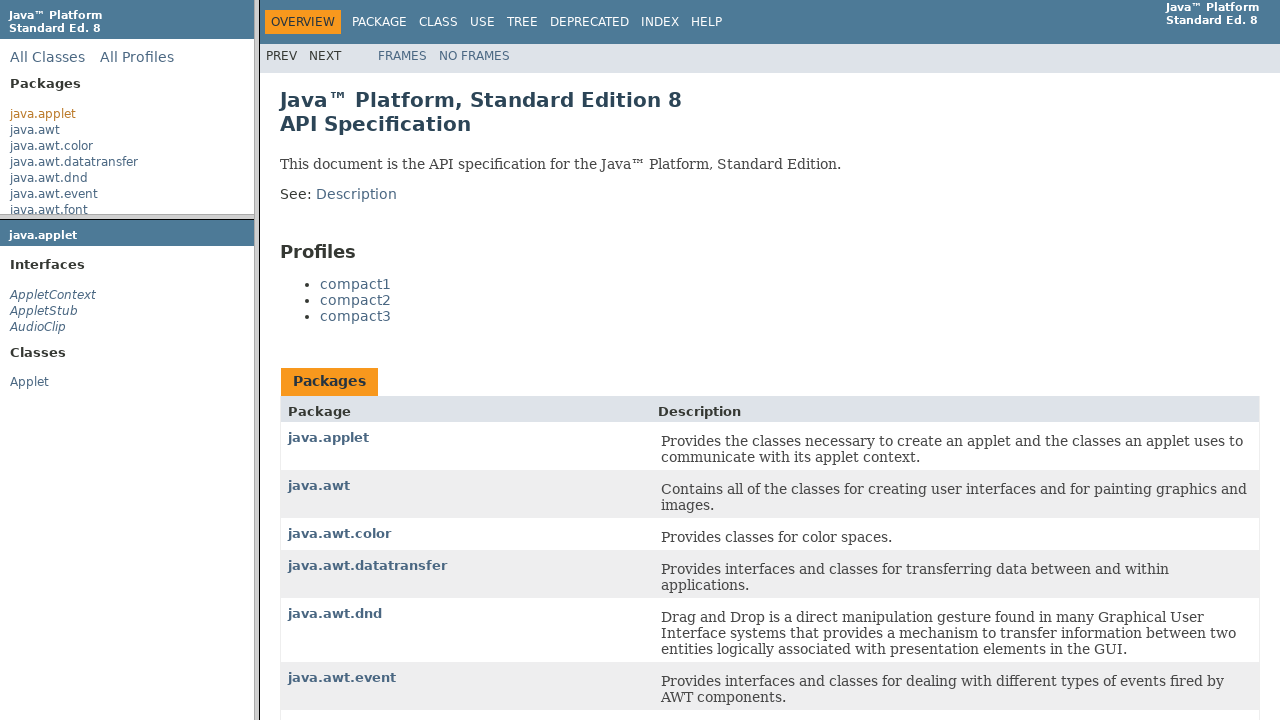